Tests dismissing a JavaScript confirmation alert and verifying the cancel action result

Starting URL: https://automationfc.github.io/basic-form/index.html

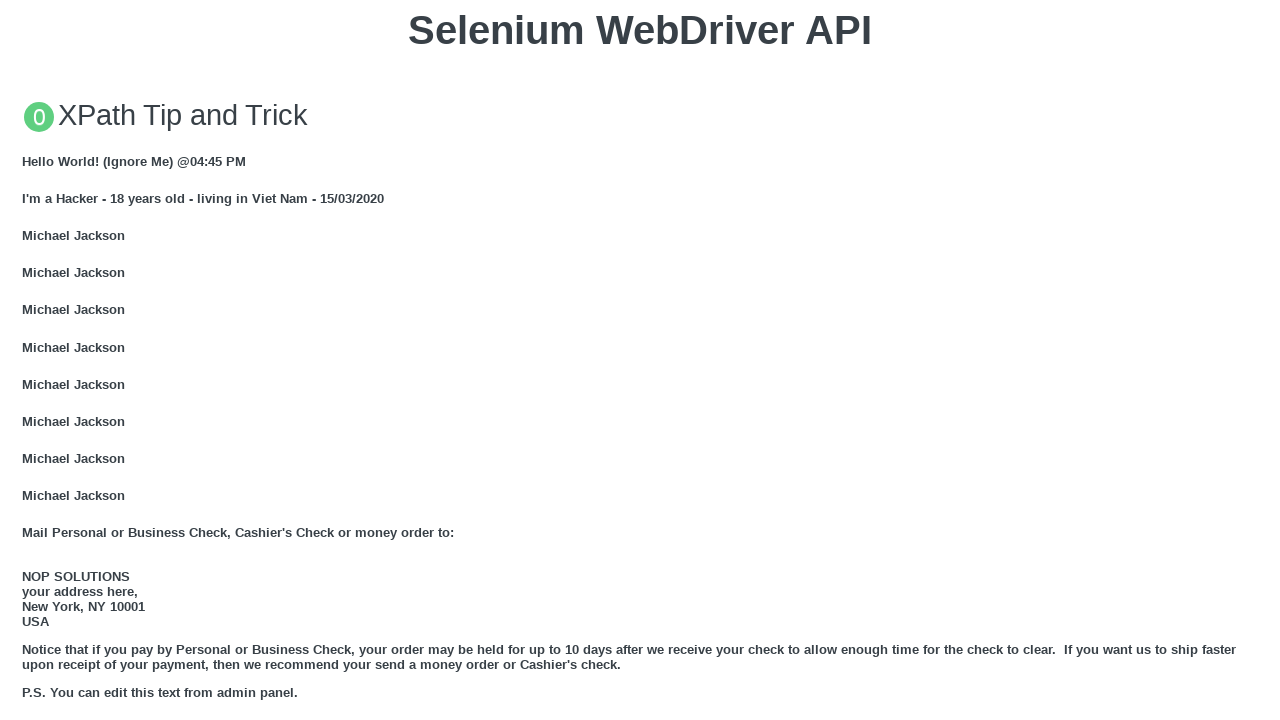

Clicked 'Click for JS Confirm' button to trigger JavaScript confirmation dialog at (640, 360) on xpath=//button[text()='Click for JS Confirm']
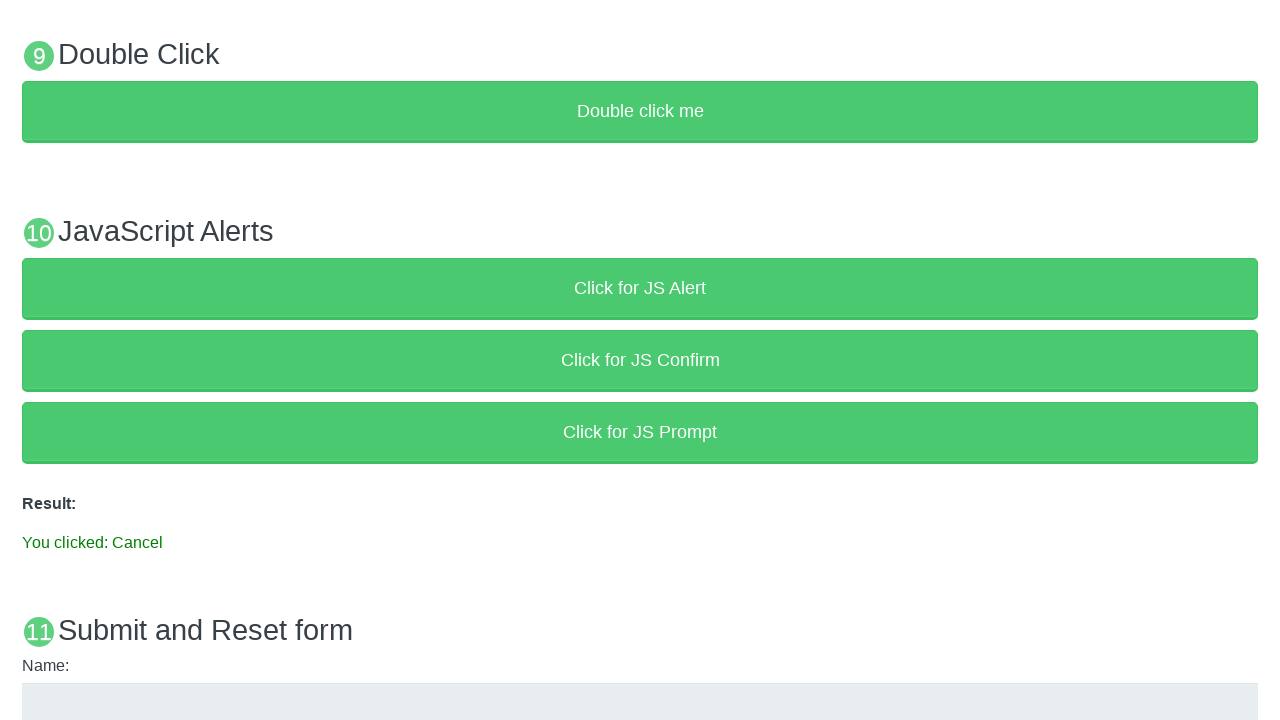

Set up dialog handler to dismiss the confirmation alert
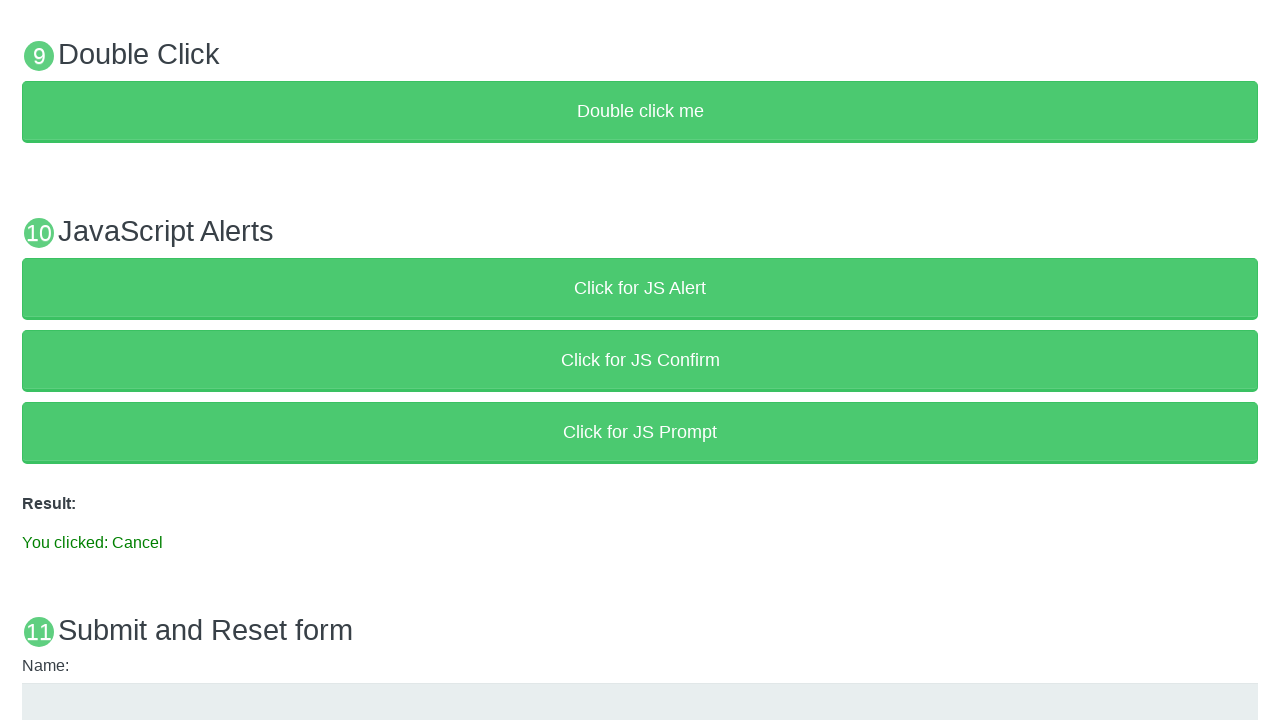

Verified that result message displays 'You clicked: Cancel' confirming alert was dismissed
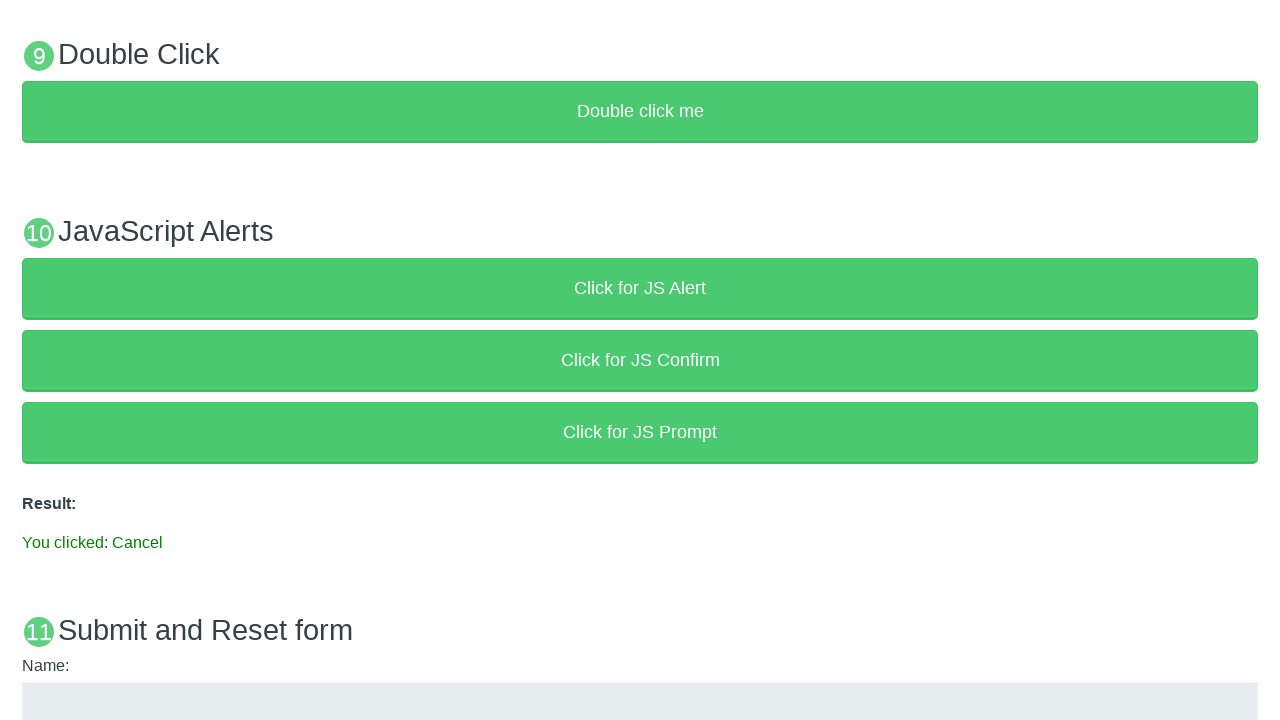

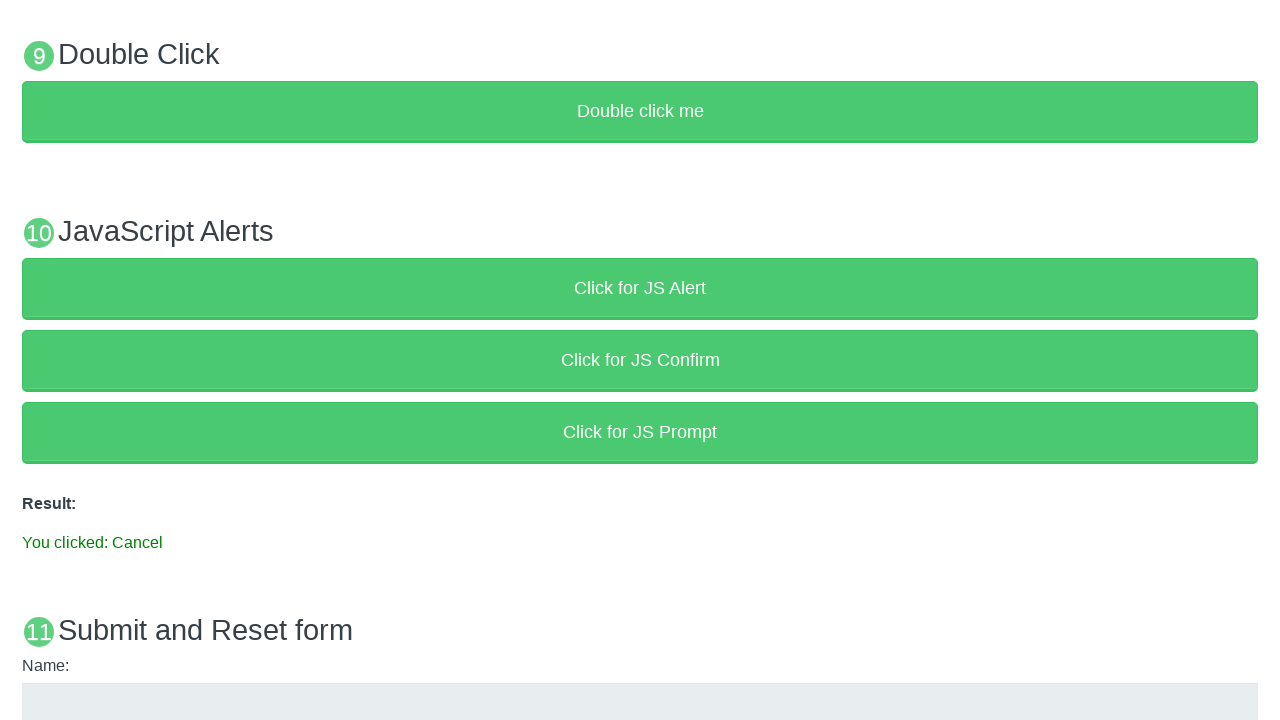